Tests Bootstrap radio button functionality by verifying default selection and switching to a second radio option

Starting URL: https://getbootstrap.com/docs/4.3/components/forms/#checkboxes-and-radios

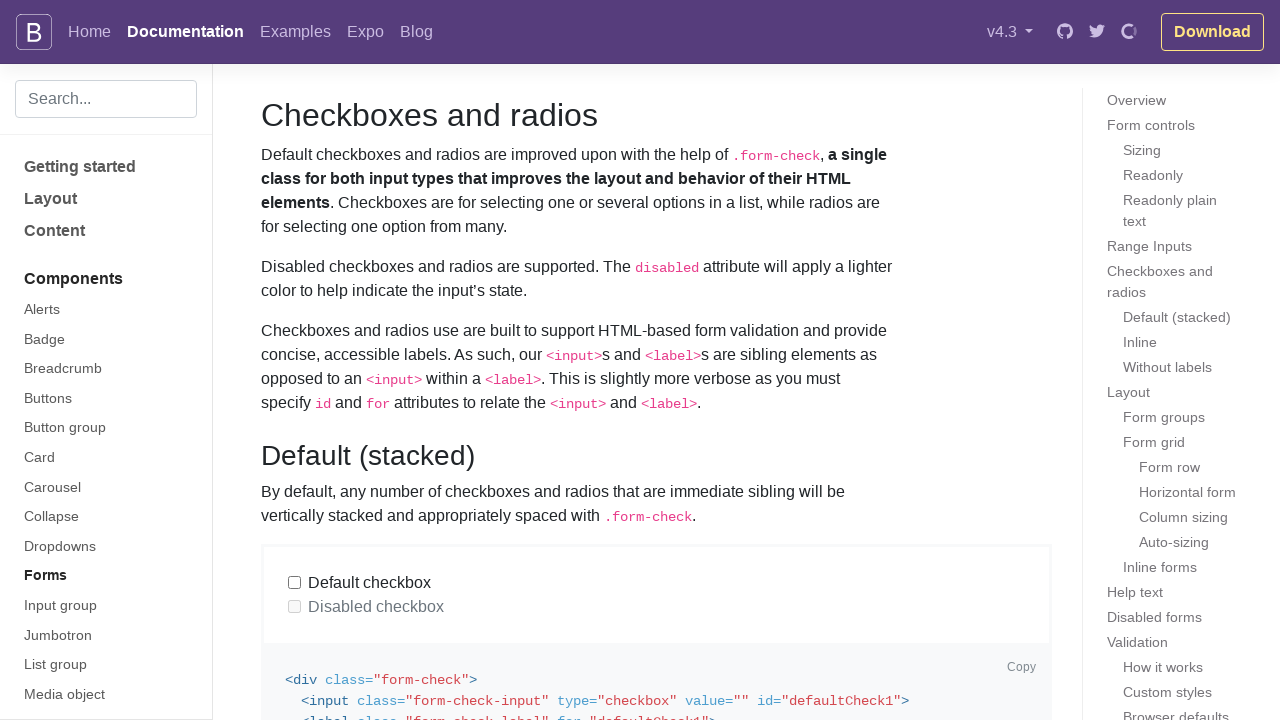

Located first radio button 'Default radio'
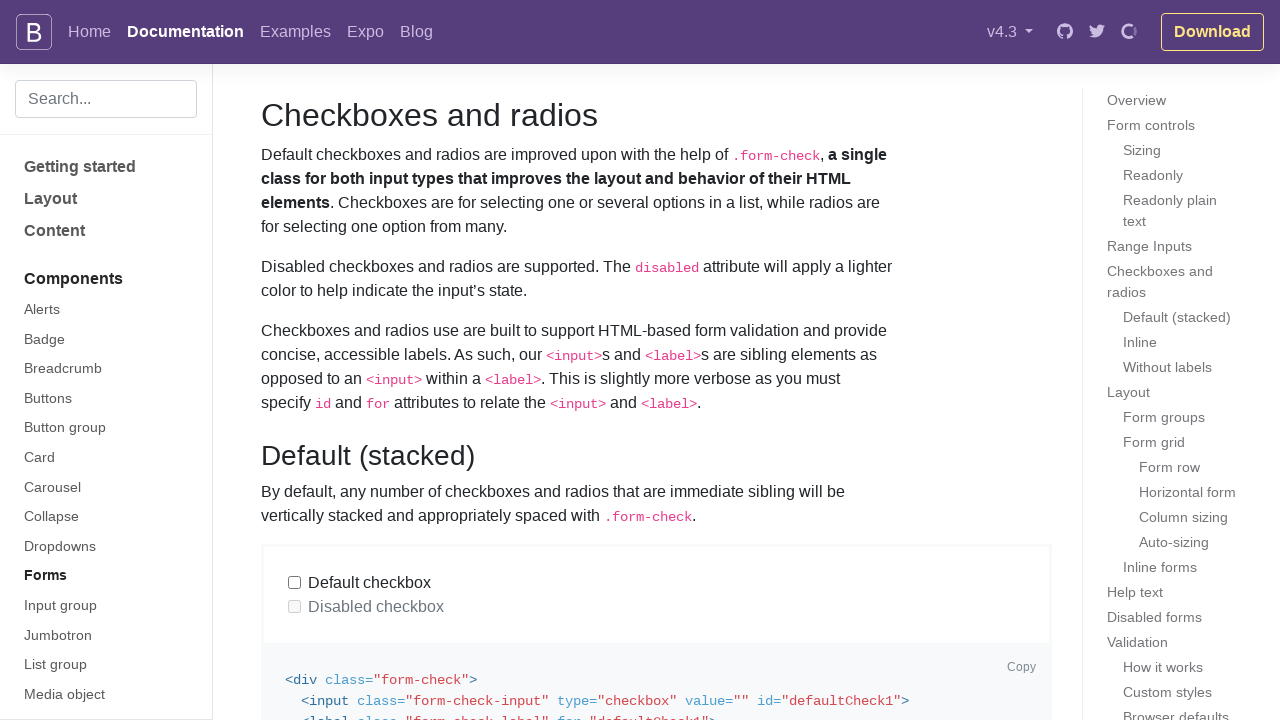

Located second radio button 'Second default radio'
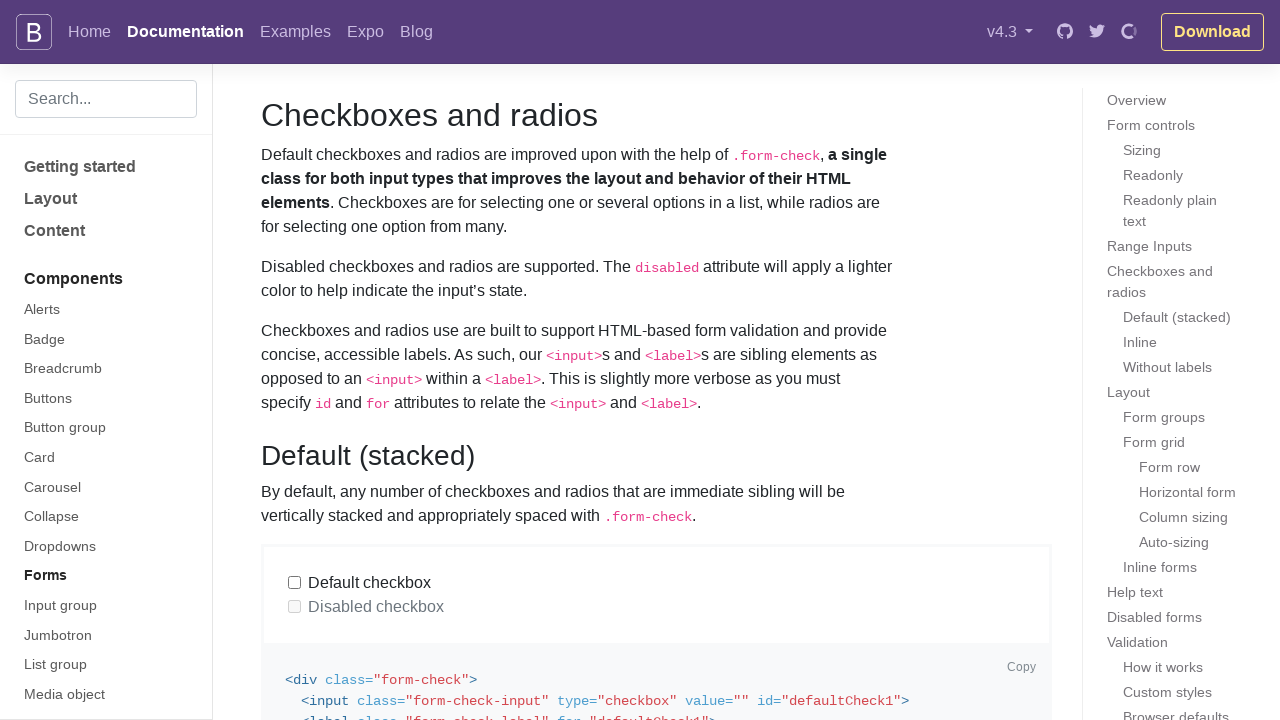

Verified first radio button is initially checked
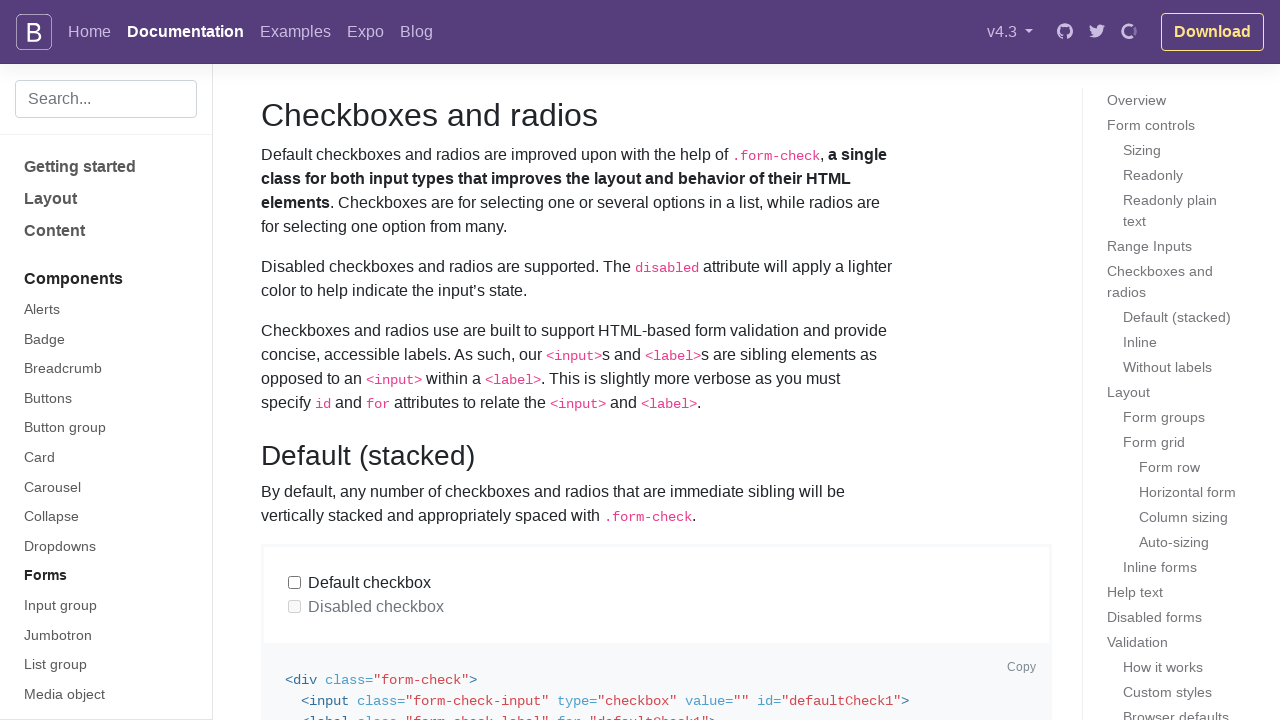

Clicked second radio button to select it at (295, 361) on internal:role=radio[name="Second default radio"s]
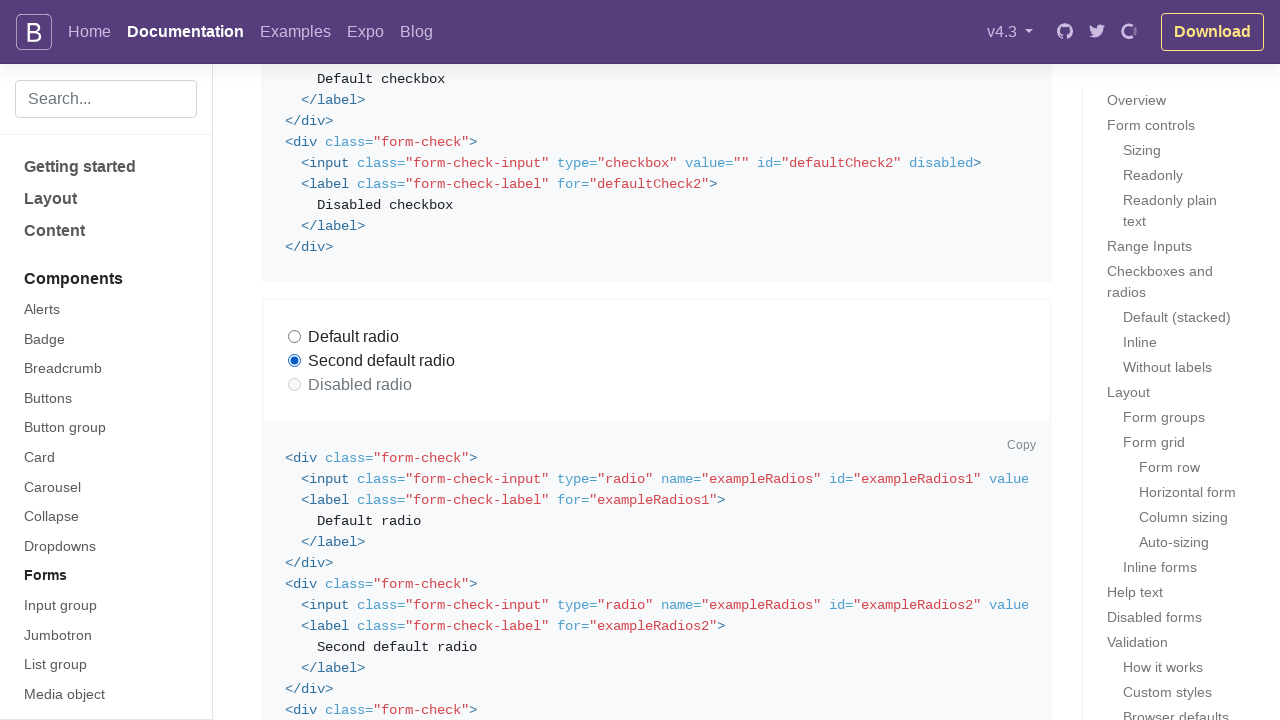

Verified second radio button is now checked
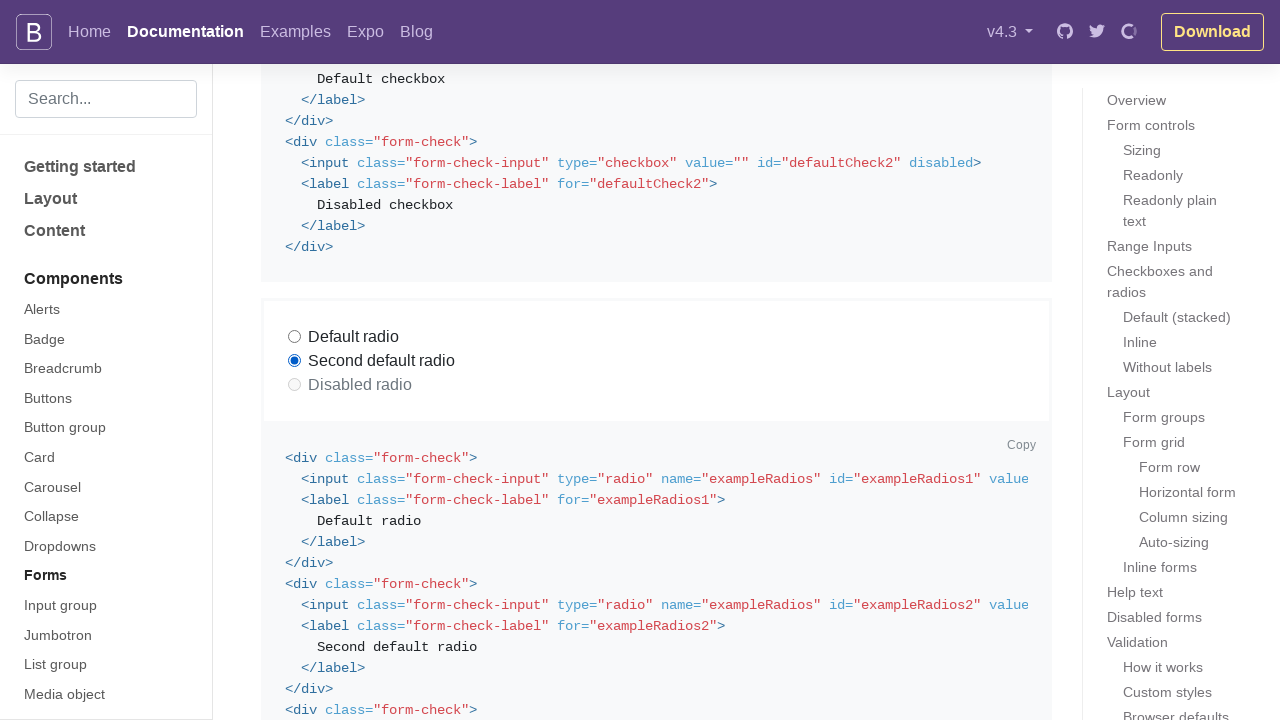

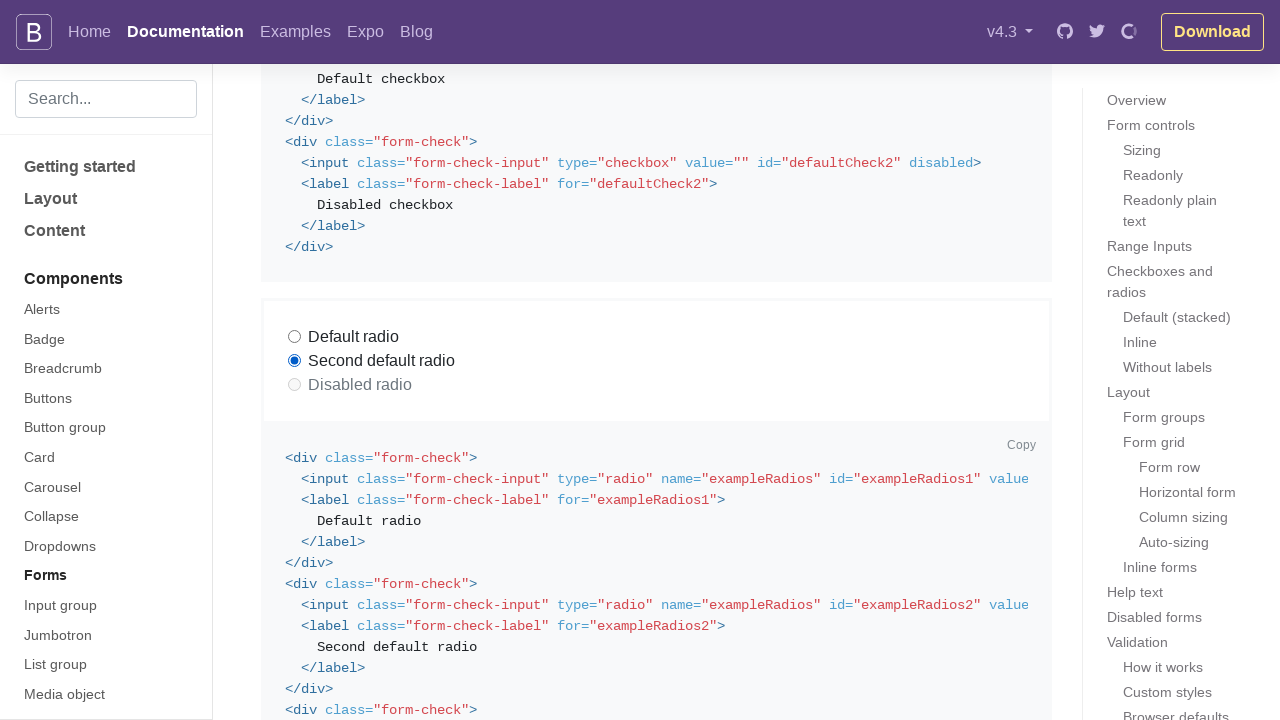